Tests creating a new commit by clicking the new commit button, entering a message and note, then saving the commit

Starting URL: https://chinhung.github.io/cakeserver/

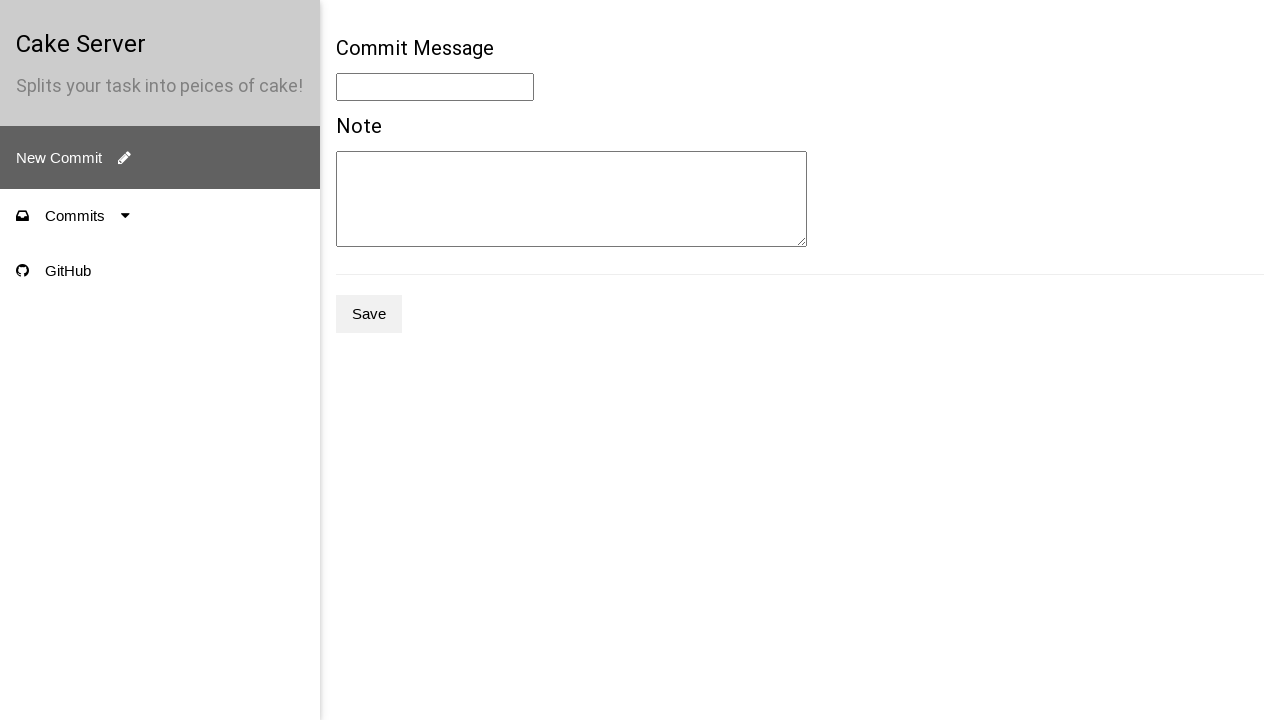

Clicked new commit button at (160, 158) on .e2e-new-commit
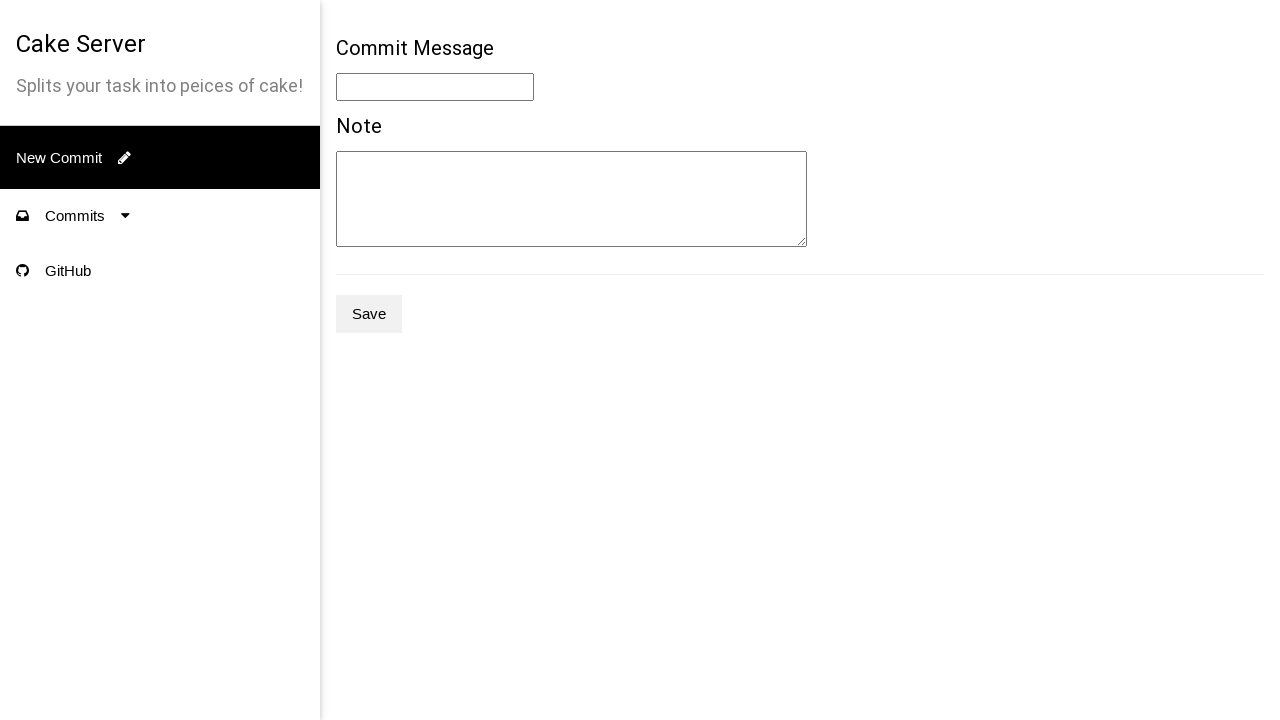

Entered commit message 'Test Commit Message' on .e2e-message
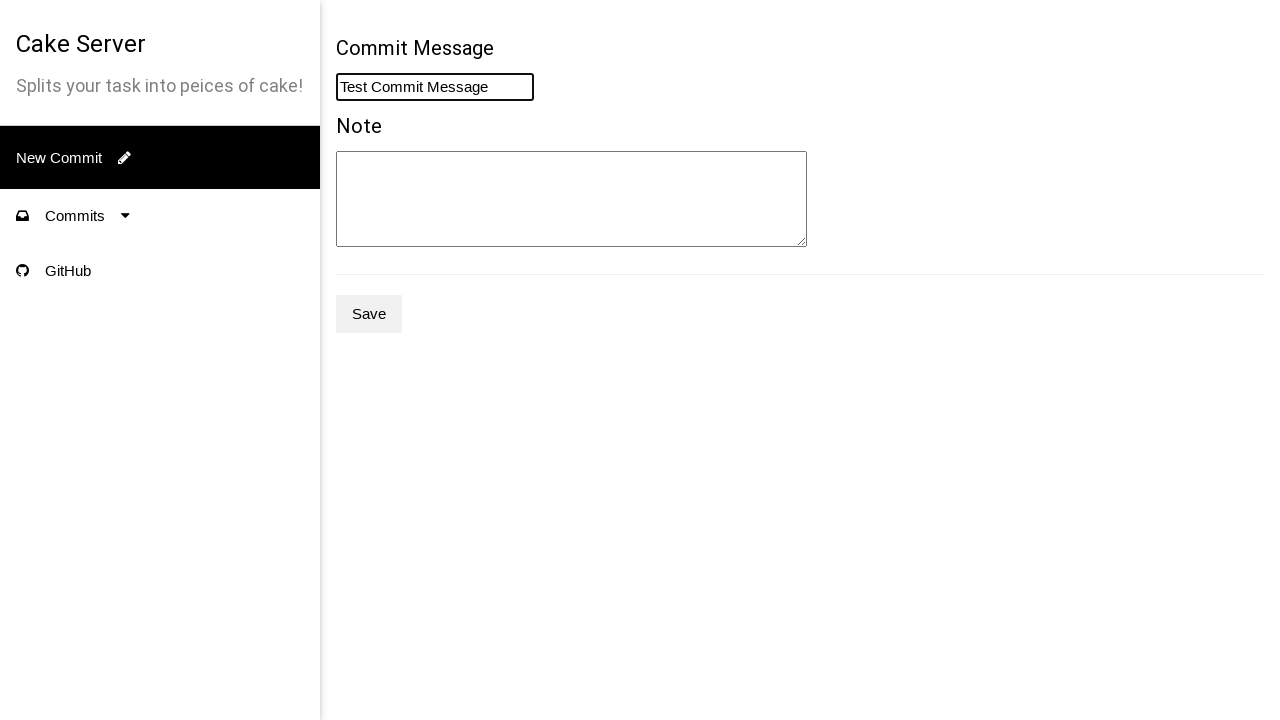

Entered commit note 'Test Commit Note' on .e2e-note
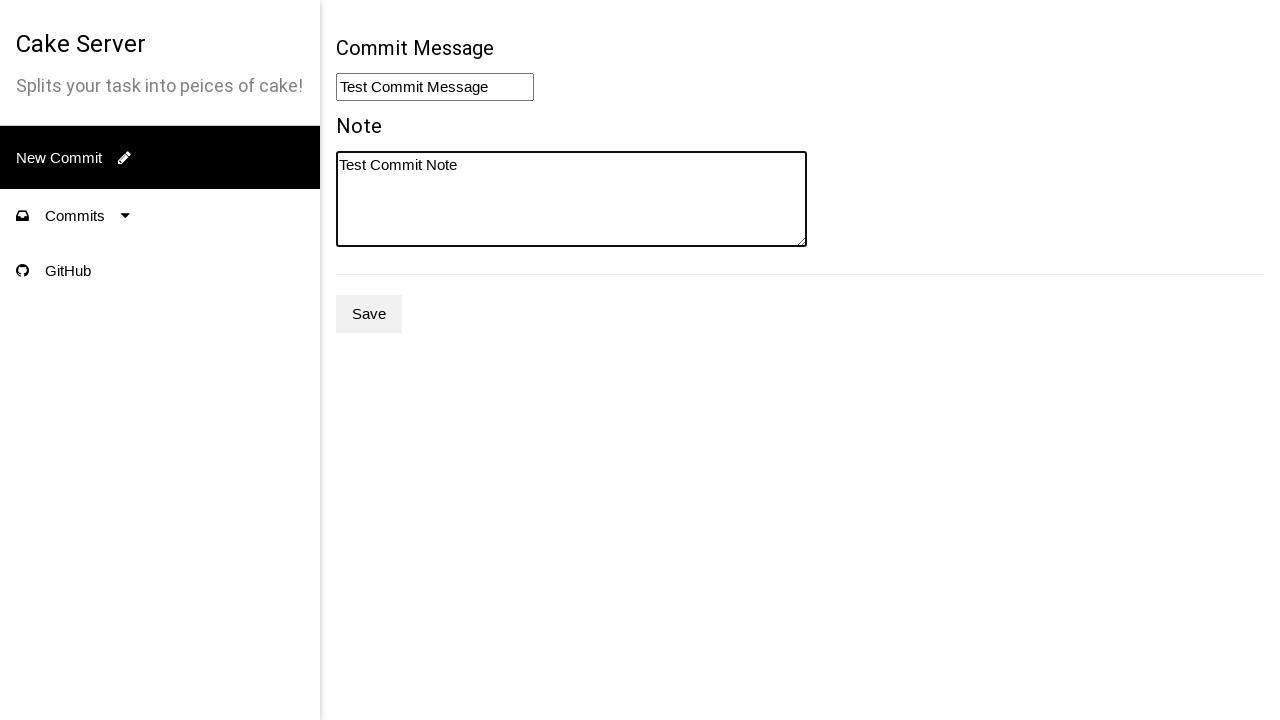

Clicked save button to create commit at (369, 314) on .e2e-save
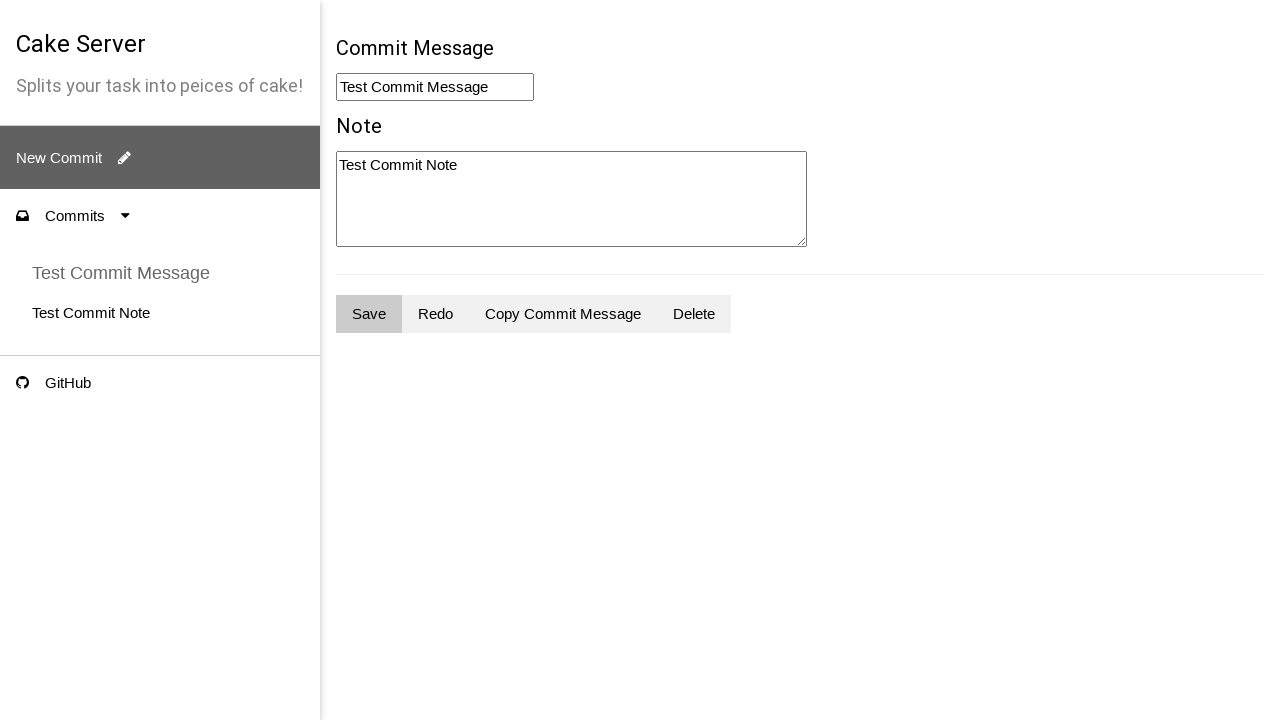

Commit successfully created and appeared in the list
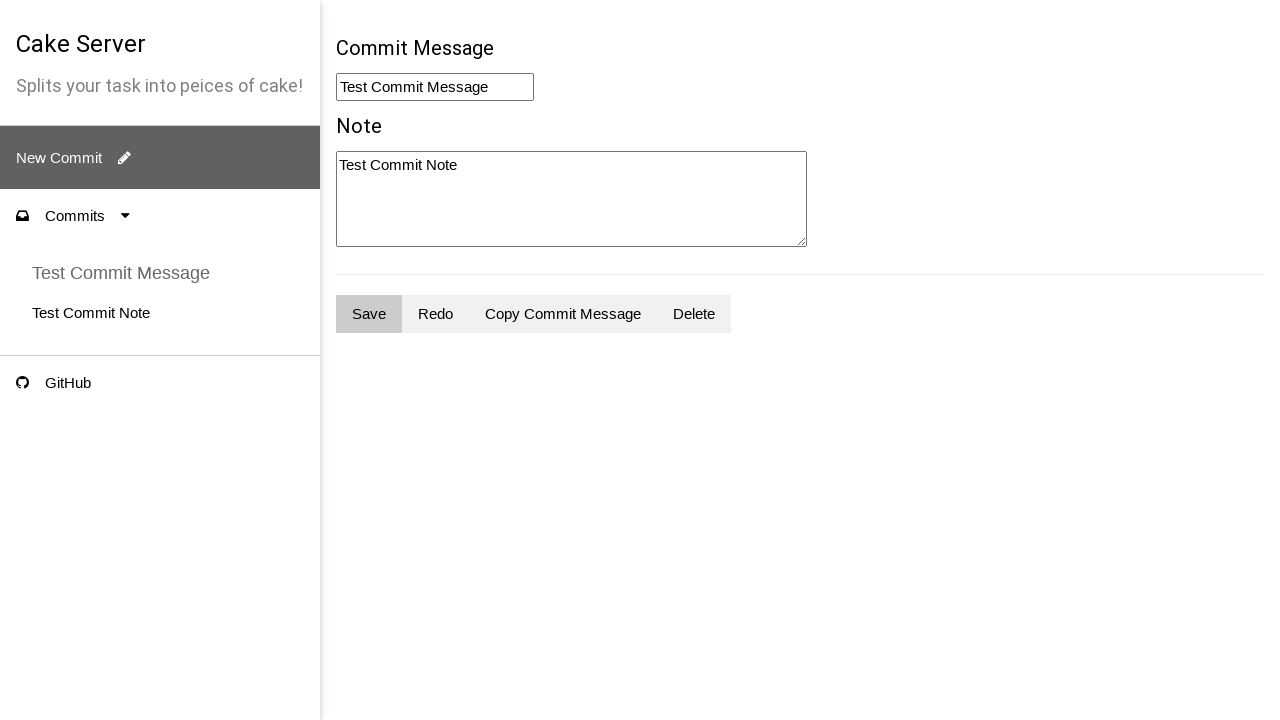

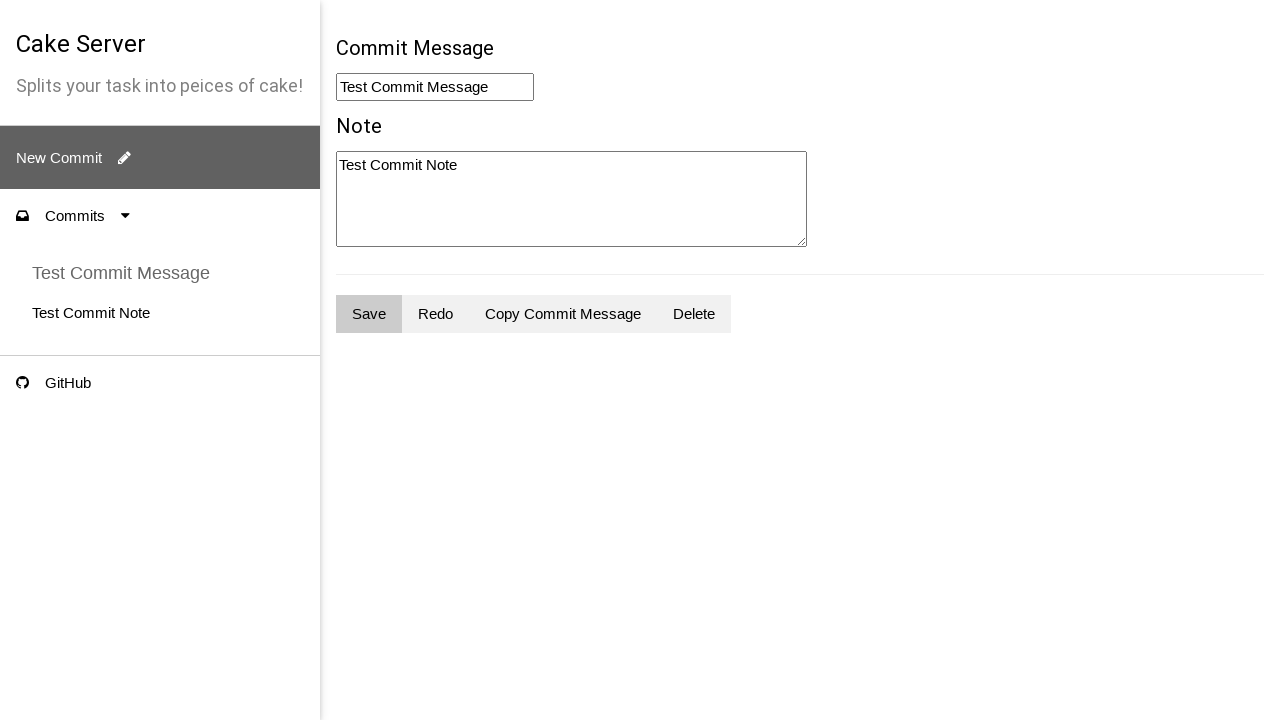